Tests an e-commerce checkout flow by searching for products, adding them to cart, applying a promo code, and verifying prices and discounts

Starting URL: https://rahulshettyacademy.com/seleniumPractise/#/

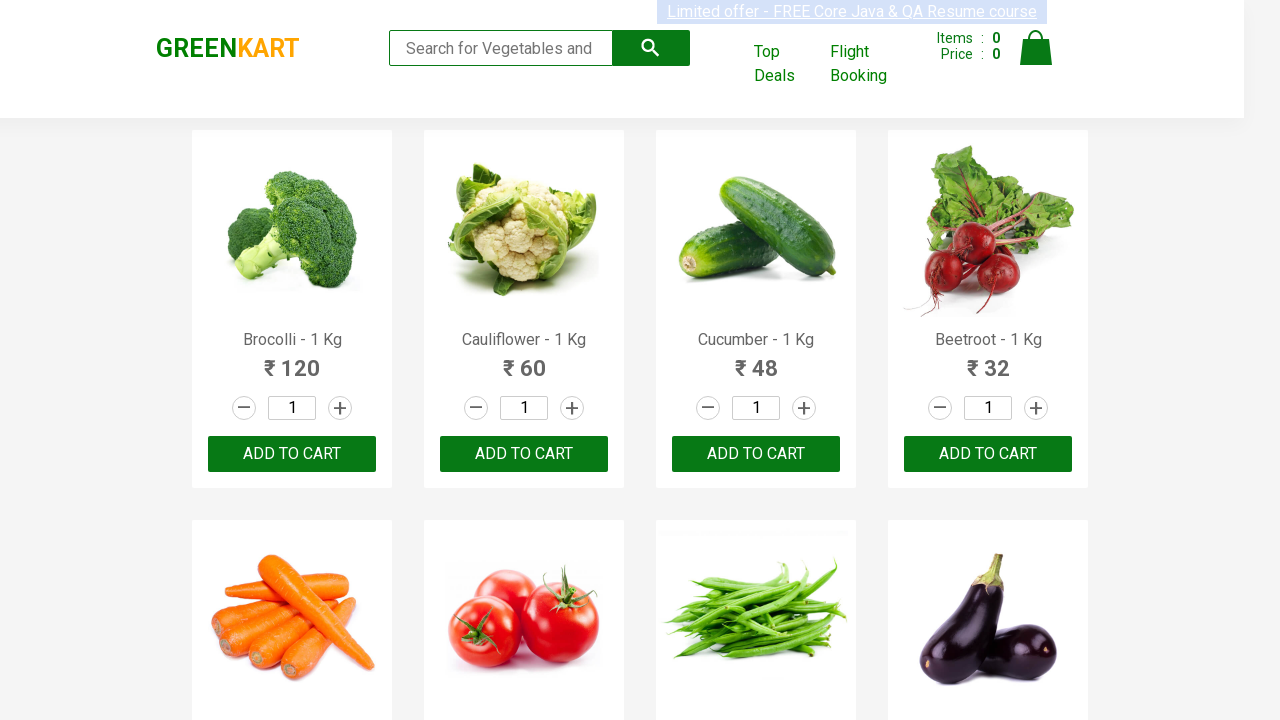

Filled search field with 'ber' to find products on .search-keyword
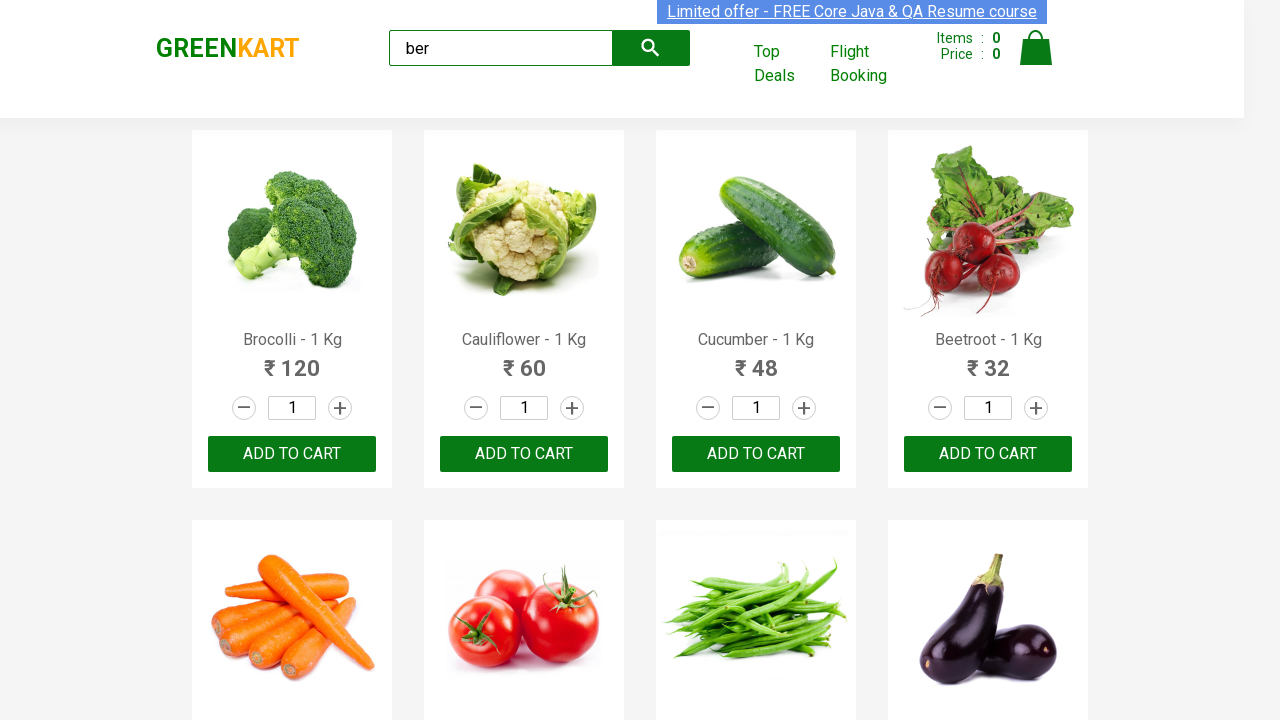

Waited 3 seconds for search results to load
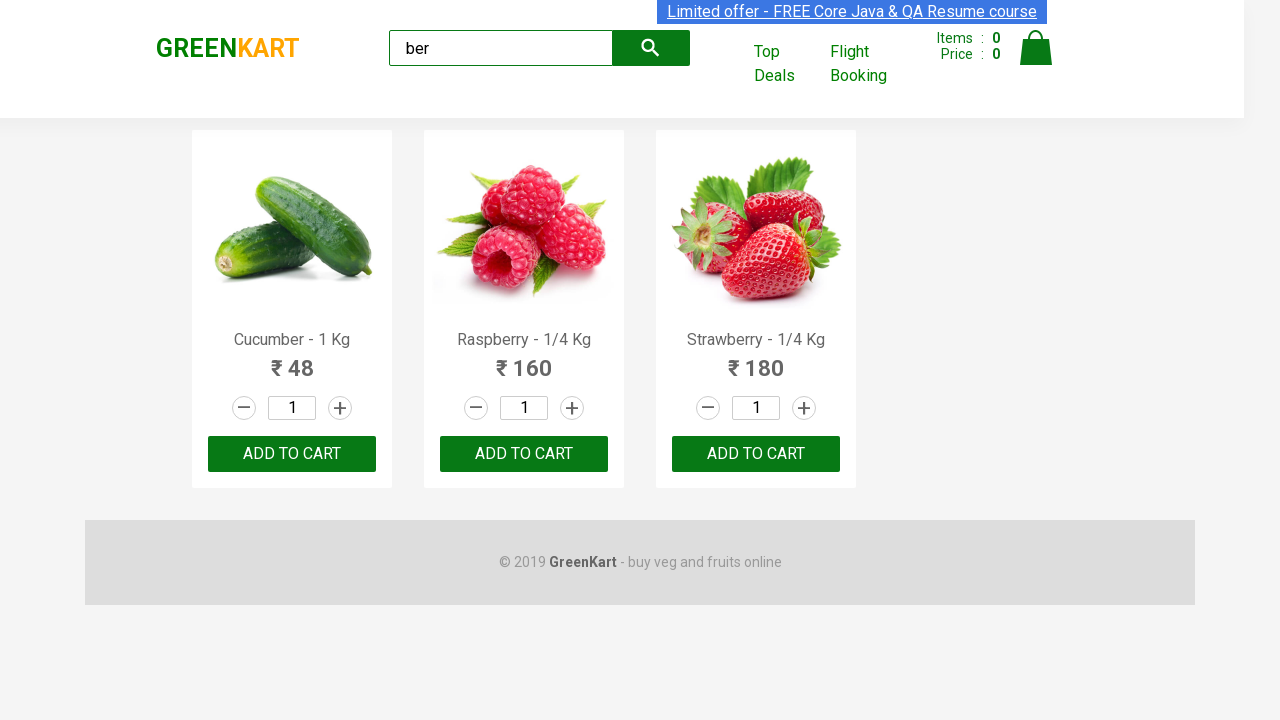

Located all matching product names
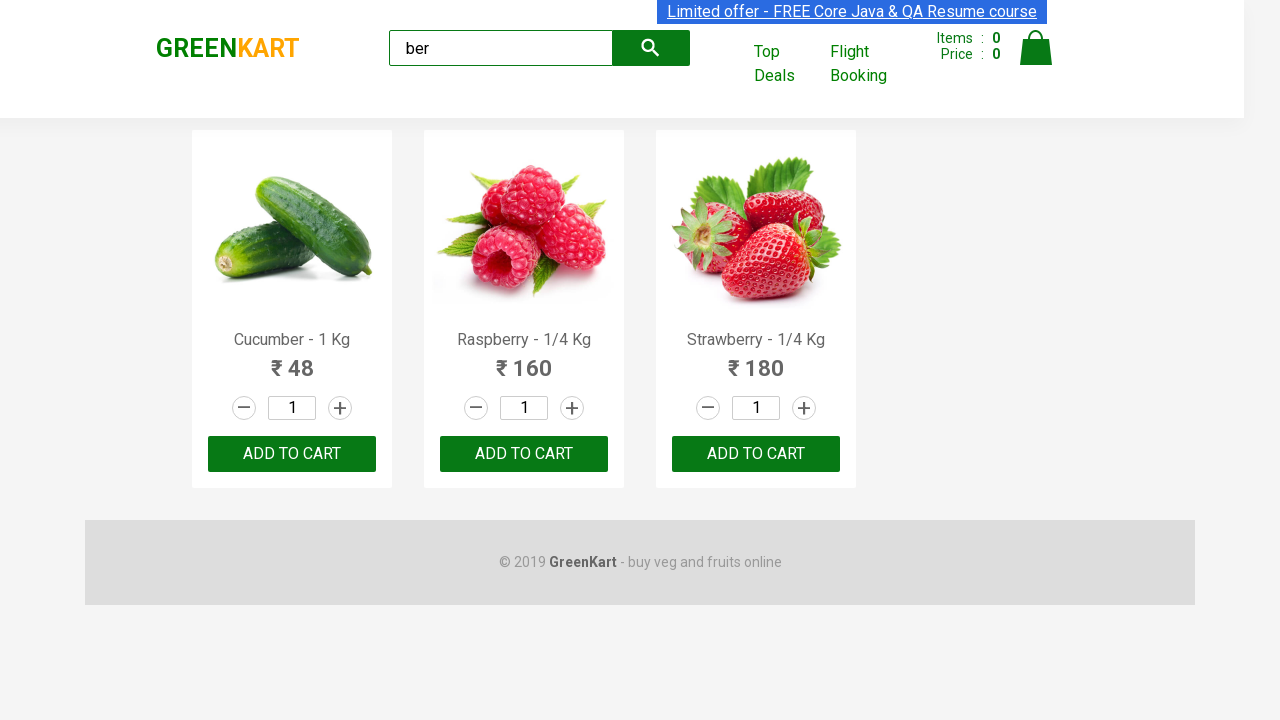

Extracted 3 product names to purchase list
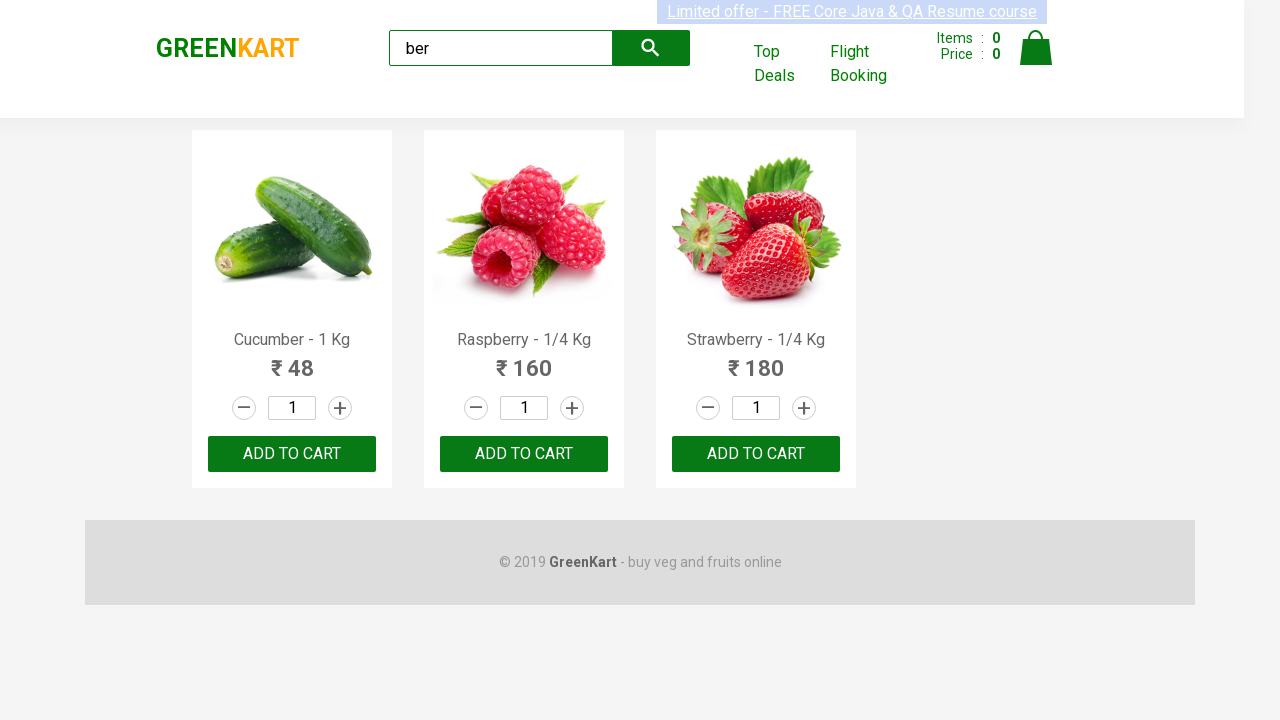

Located 3 add to cart buttons
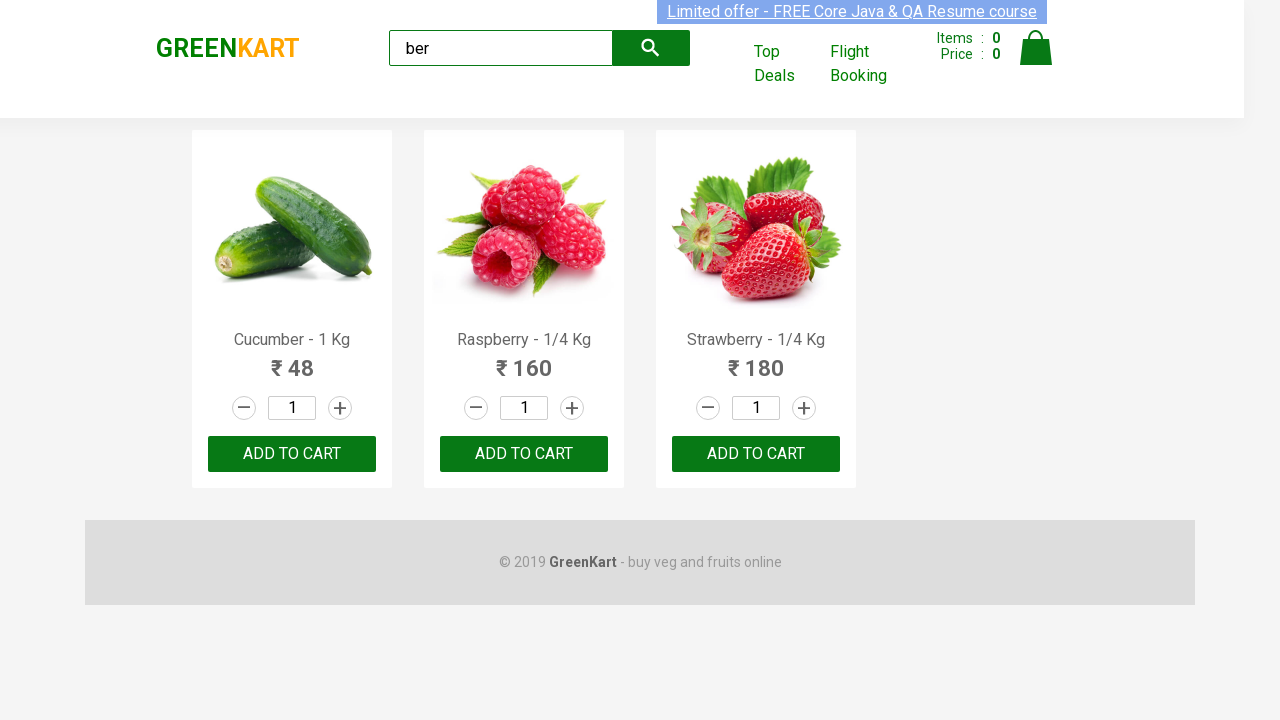

Clicked add to cart button for a product at (292, 454) on div .product .product-action button >> nth=0
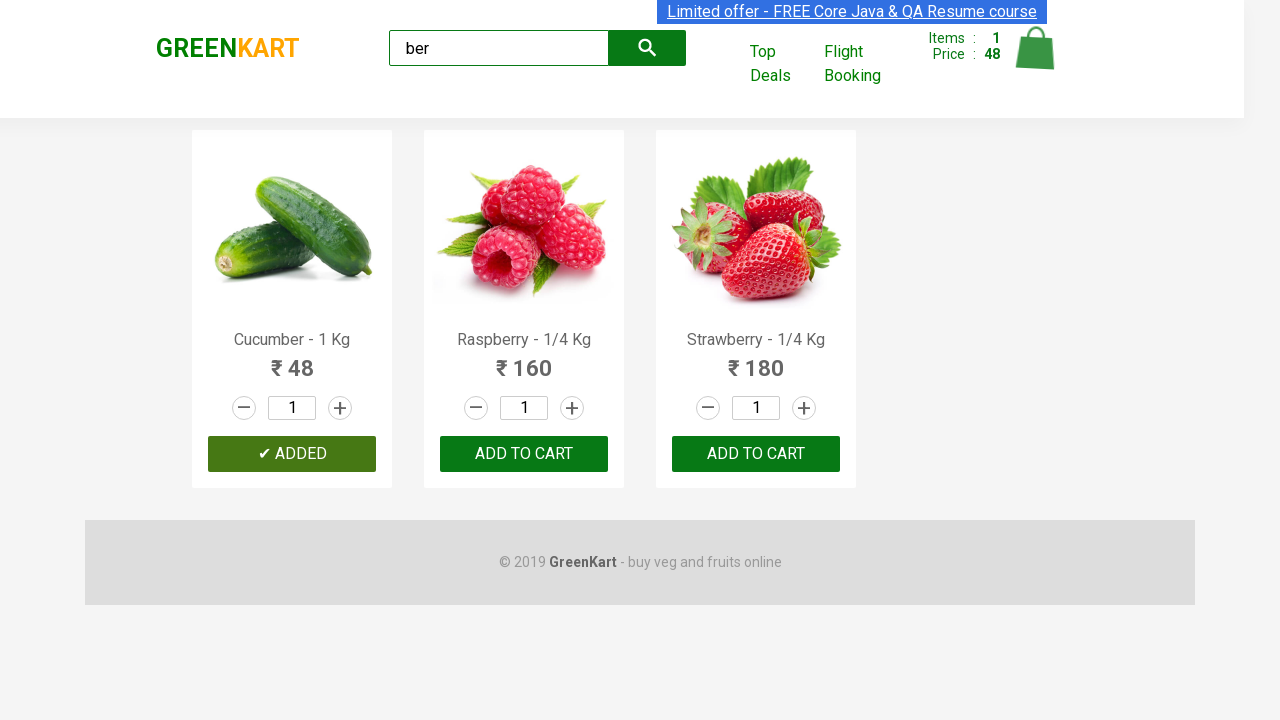

Clicked add to cart button for a product at (524, 454) on div .product .product-action button >> nth=1
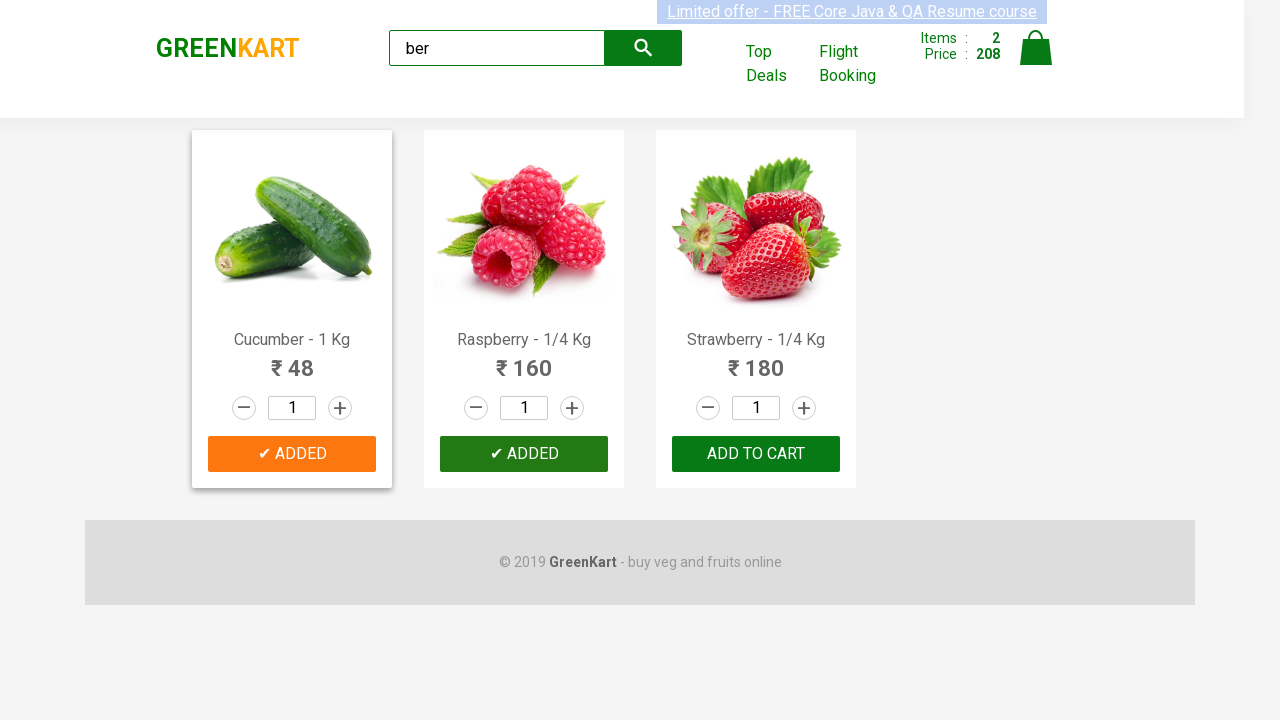

Clicked add to cart button for a product at (756, 454) on div .product .product-action button >> nth=2
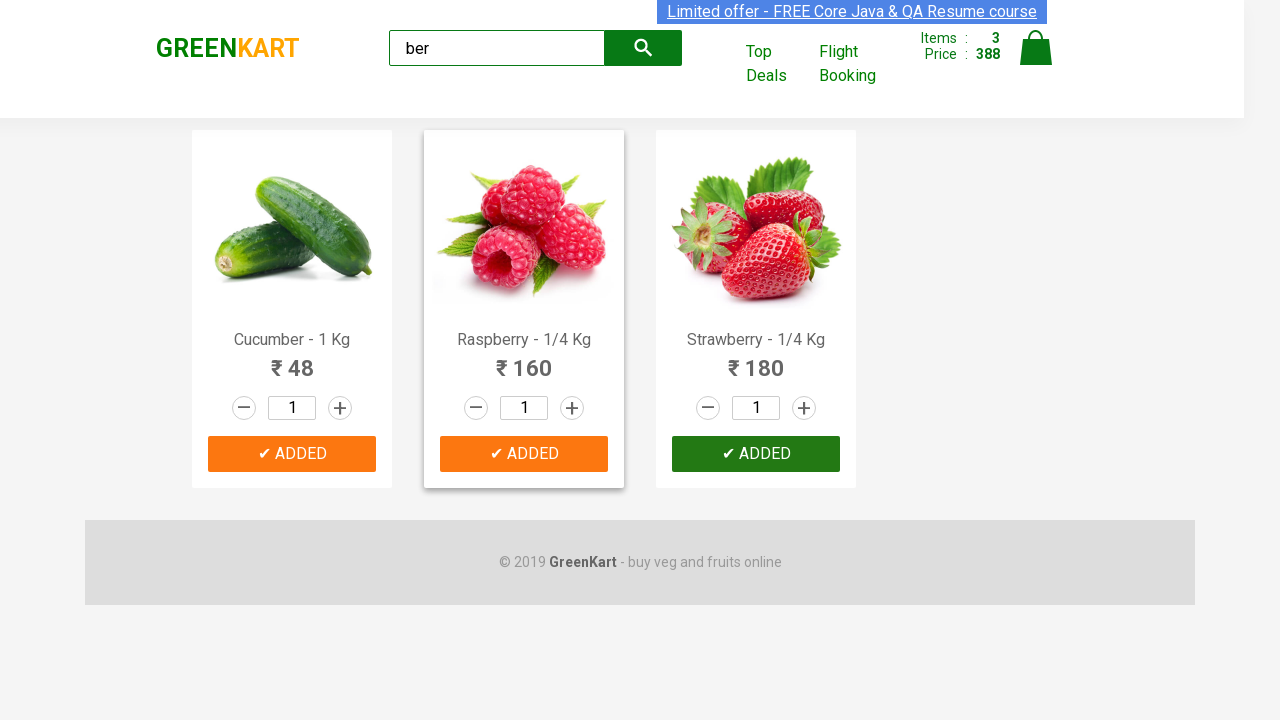

Retrieved item count from cart: 3
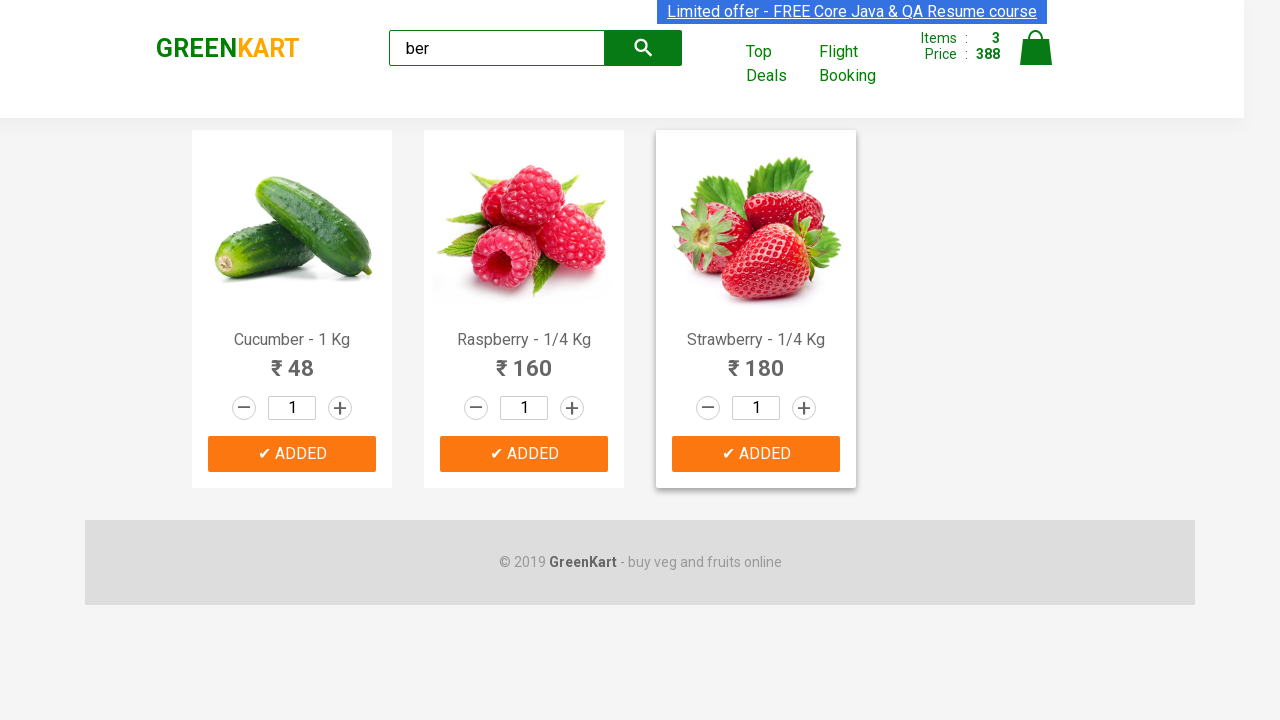

Verified that cart item count matches selected products
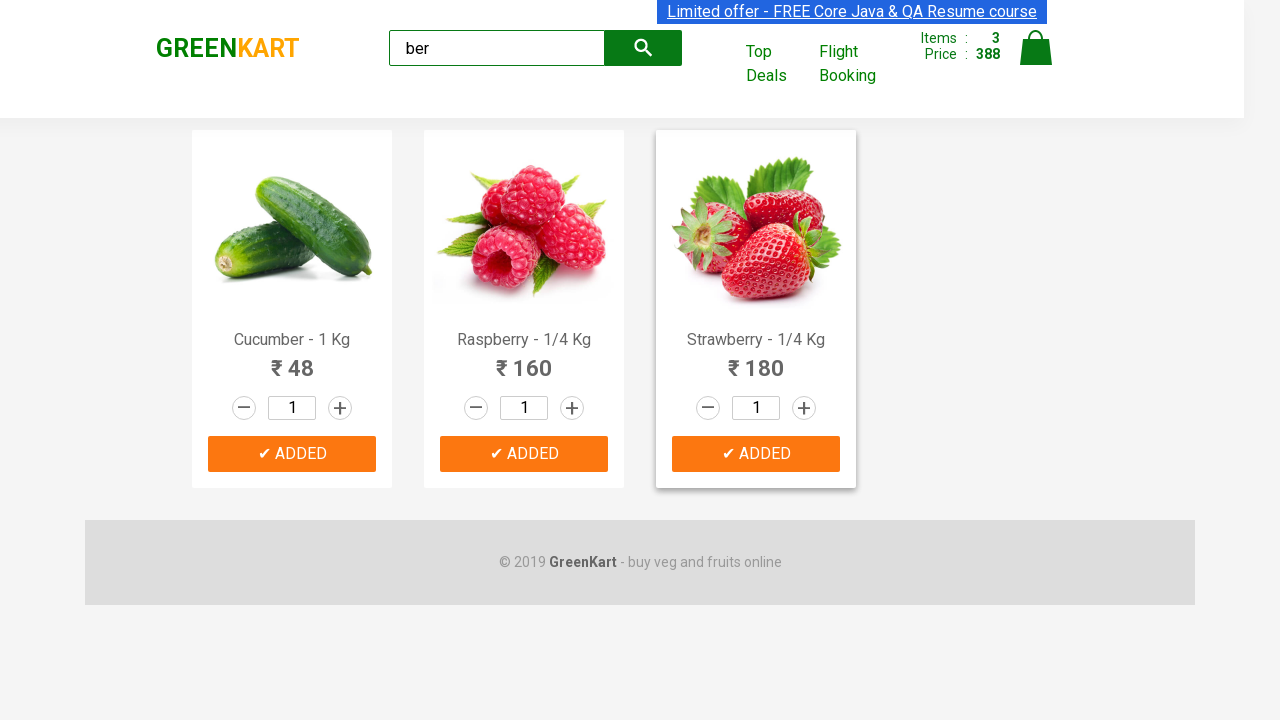

Retrieved price from home screen: 388.0
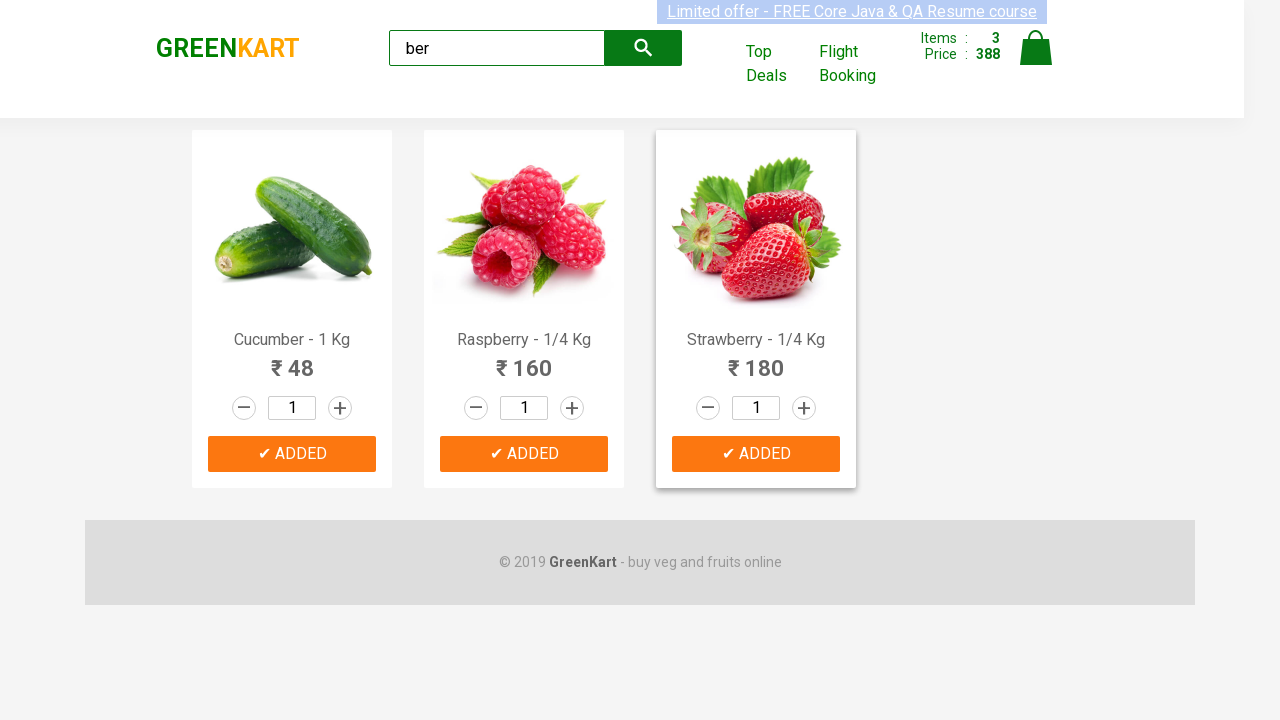

Clicked cart icon to view cart at (1036, 59) on .cart-icon
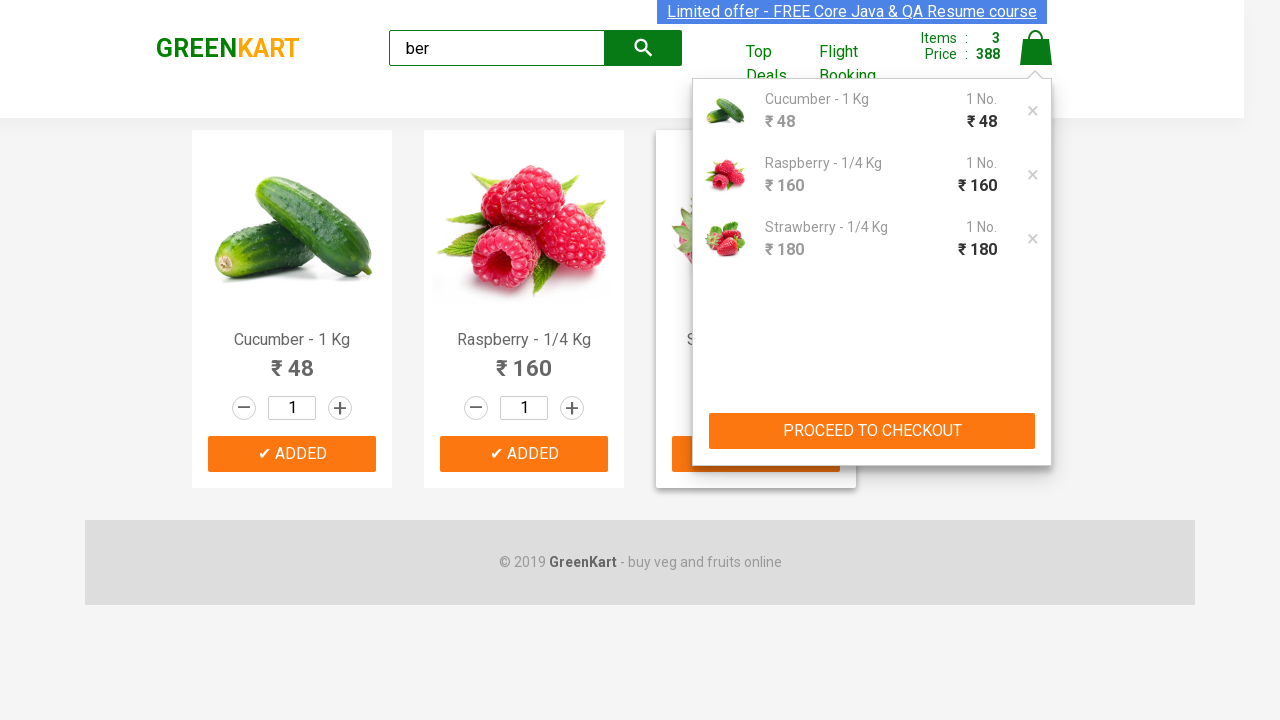

Clicked PROCEED TO CHECKOUT button at (872, 431) on xpath=//button[text()='PROCEED TO CHECKOUT']
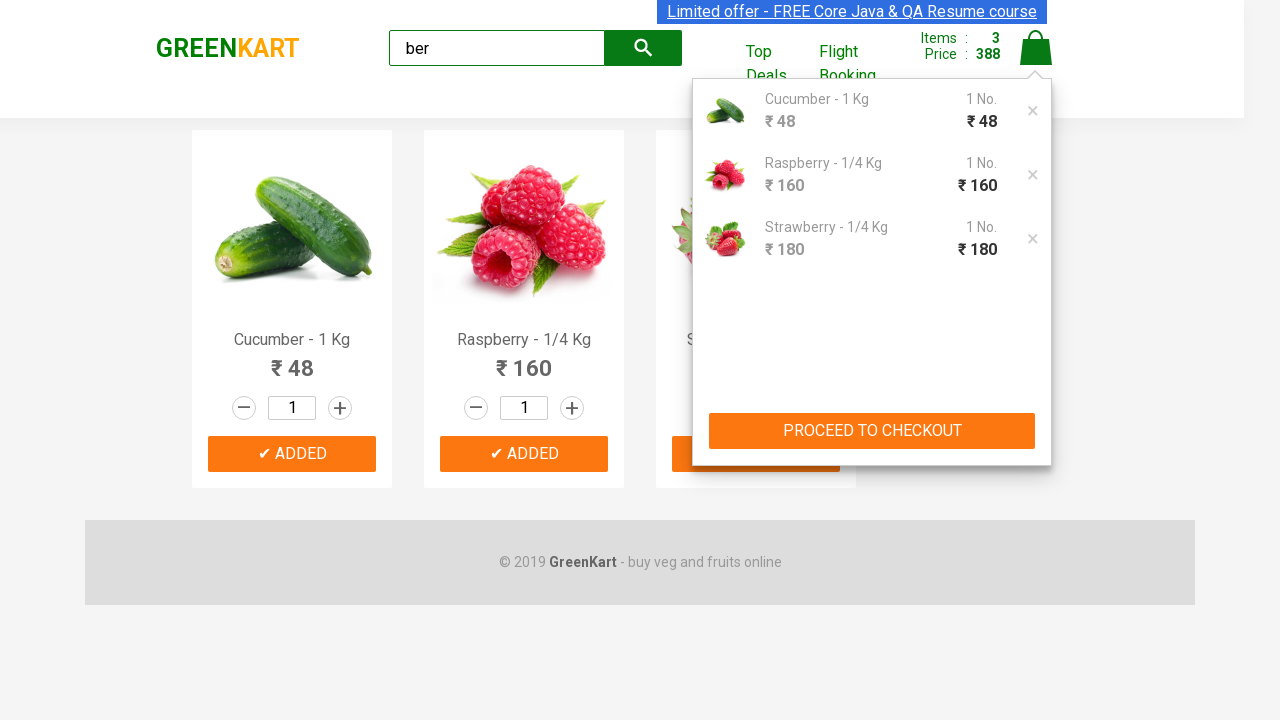

Filled promo code field with 'rahulshettyacademy' on .promoCode
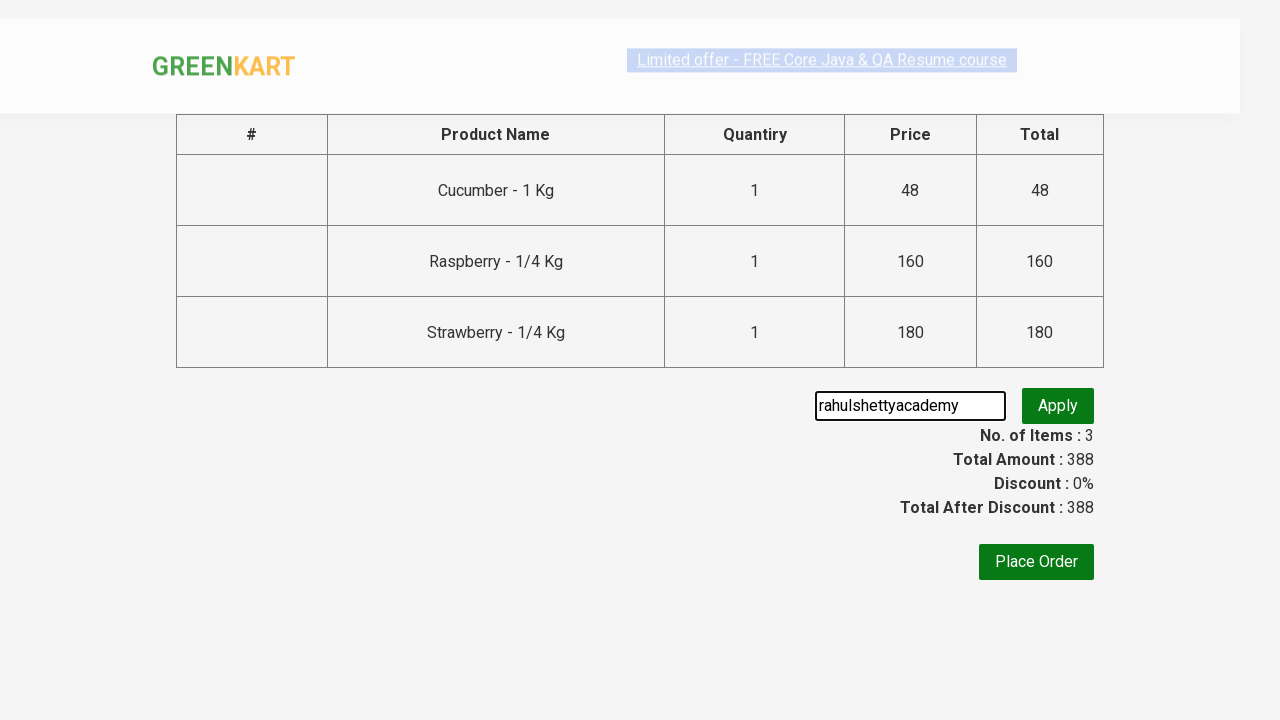

Clicked apply promo button at (1058, 406) on .promoBtn
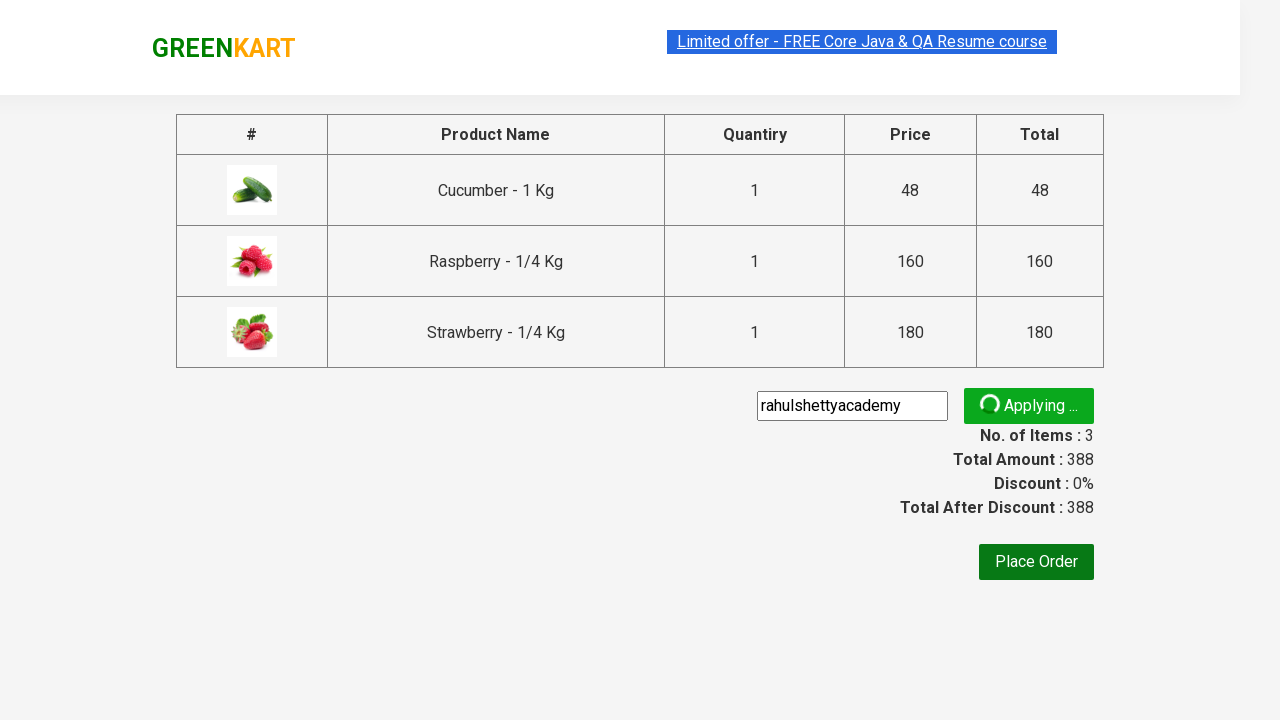

Located 3 products in checkout
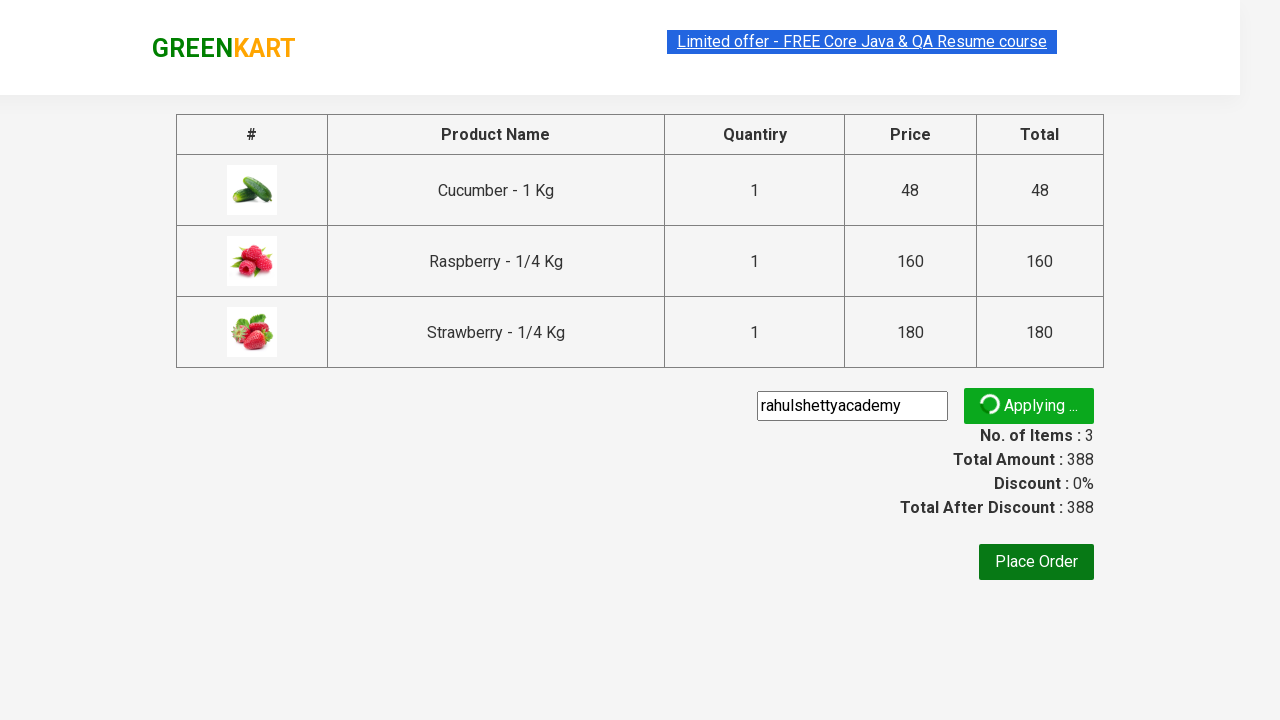

Extracted all 3 product names from checkout
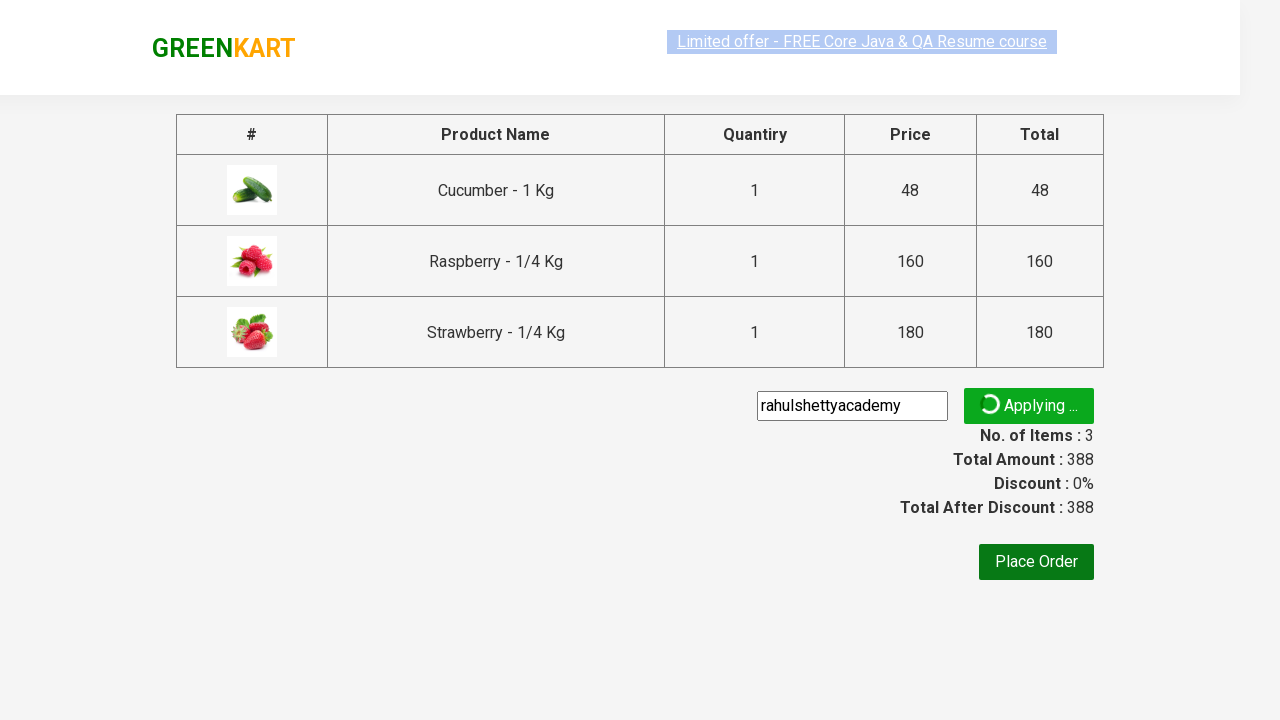

Verified checkout product count matches cart product count
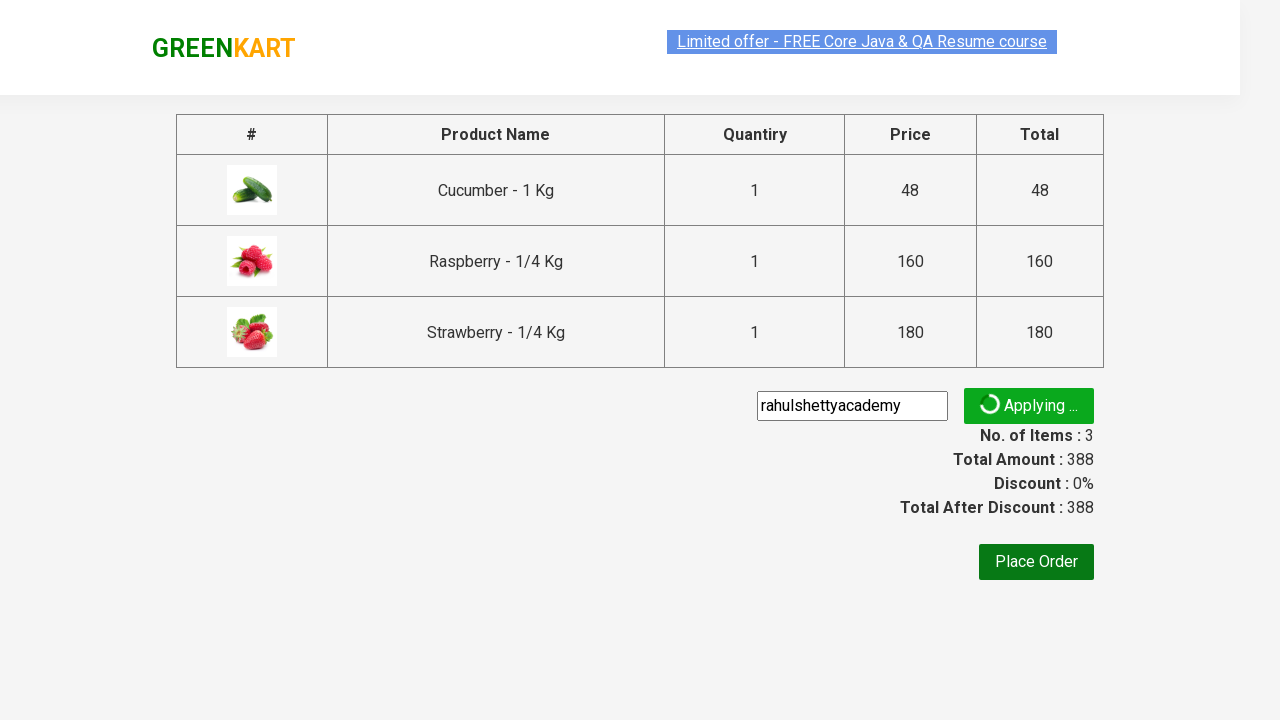

Verified all cart products are present in checkout
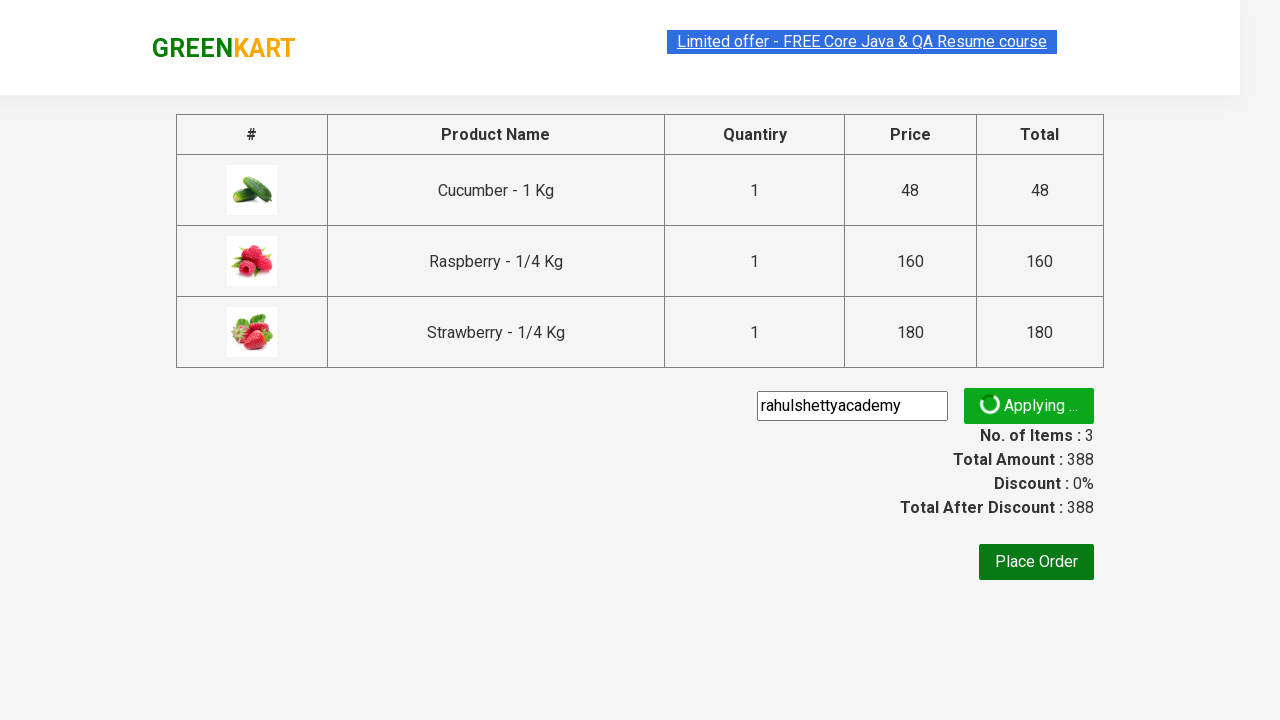

Waited for promo info to appear (promo applied)
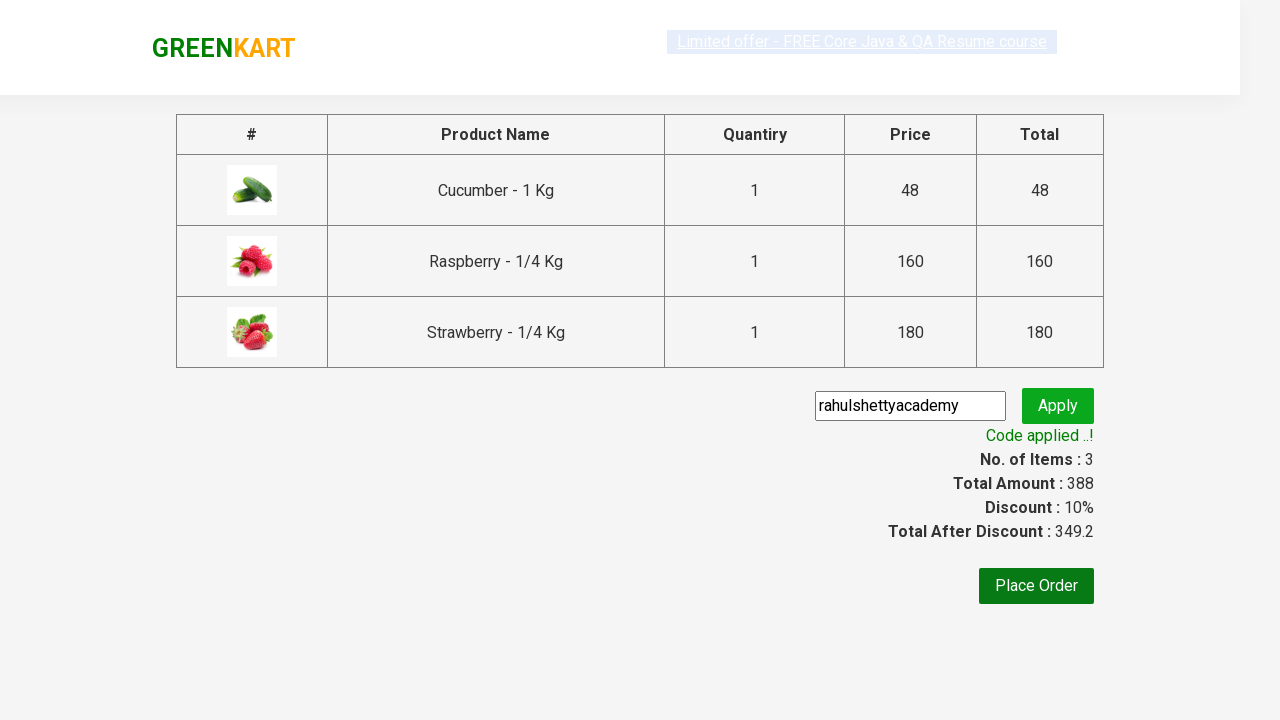

Retrieved total amount from checkout: 388.0
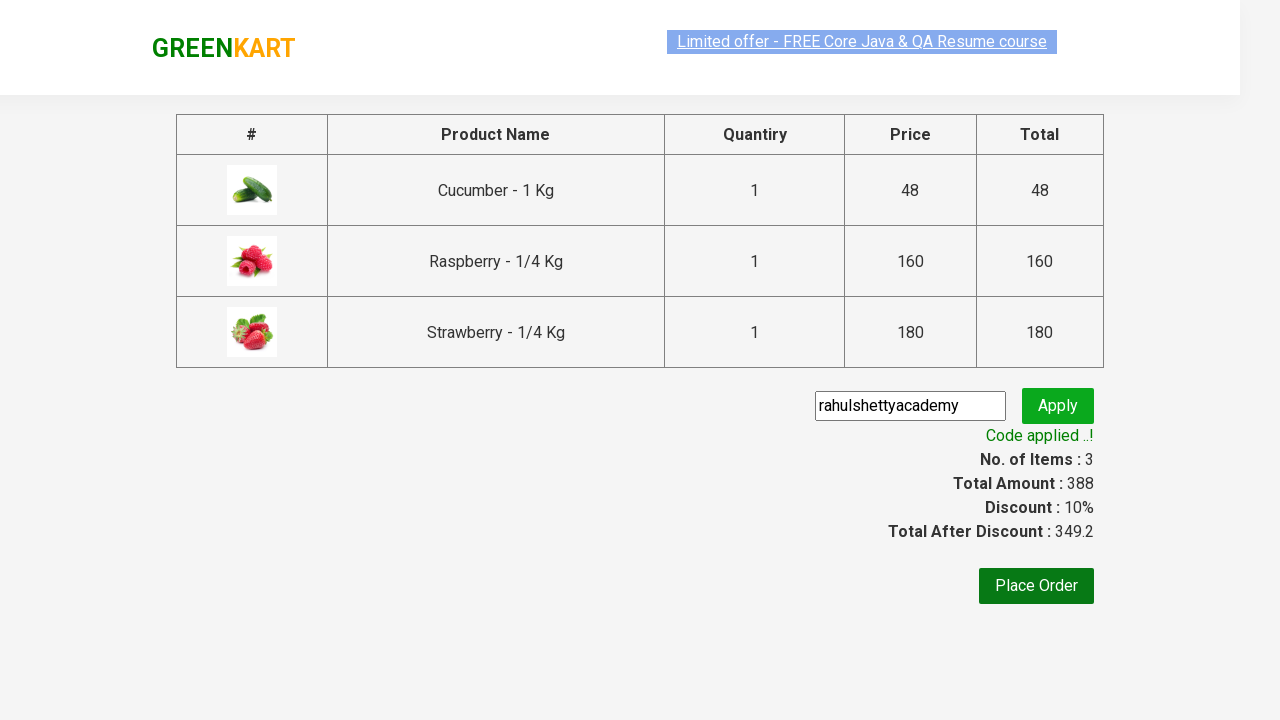

Verified total amount in checkout matches home screen price
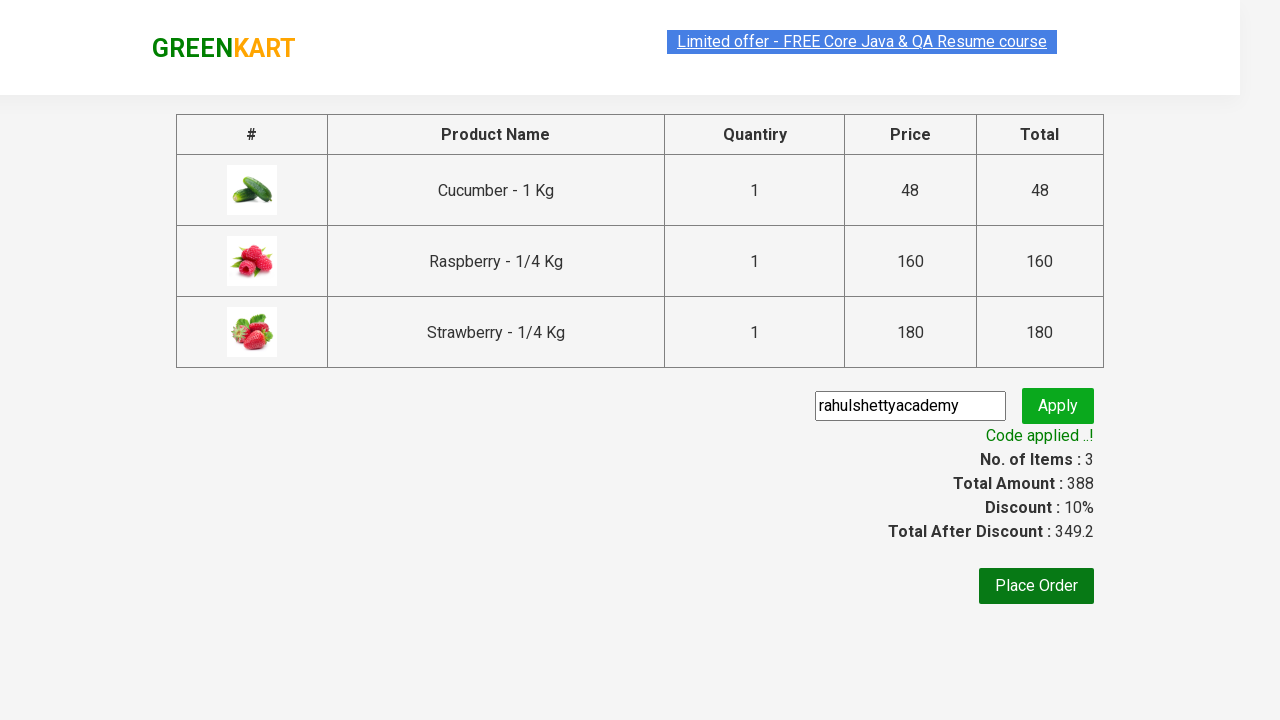

Retrieved discounted amount: 349.2
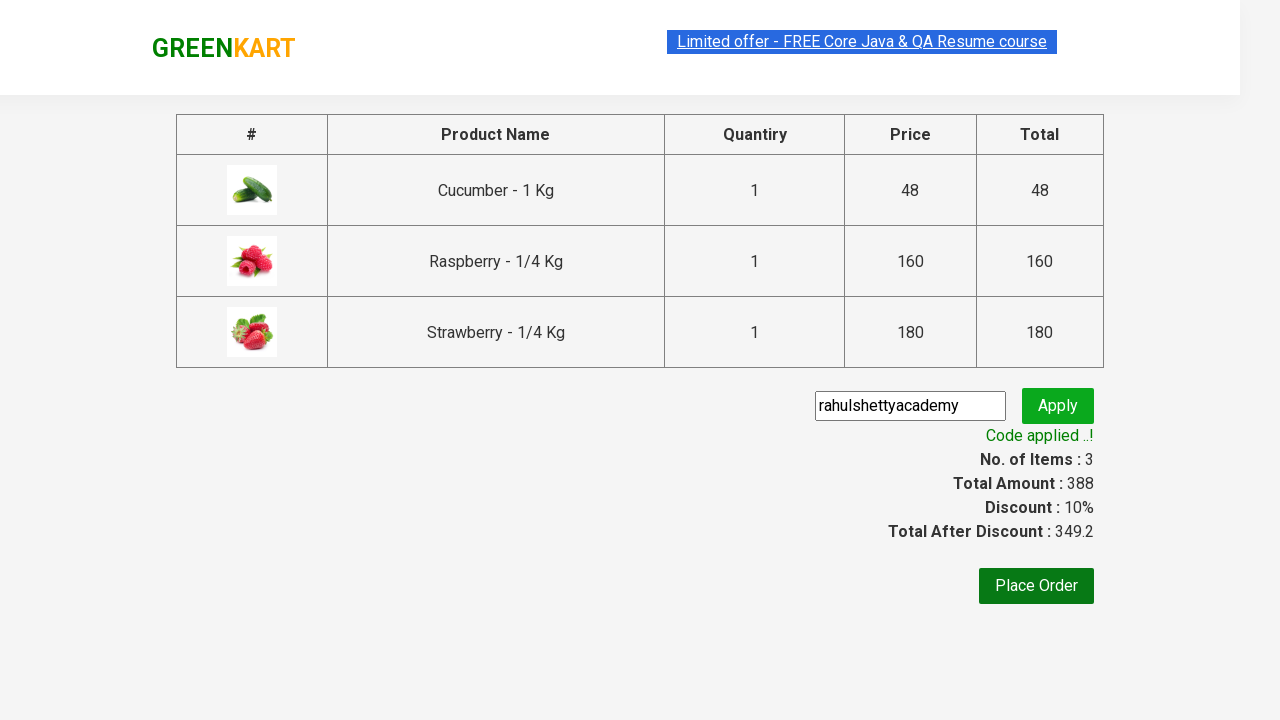

Verified discount is applied (discounted amount is less than total)
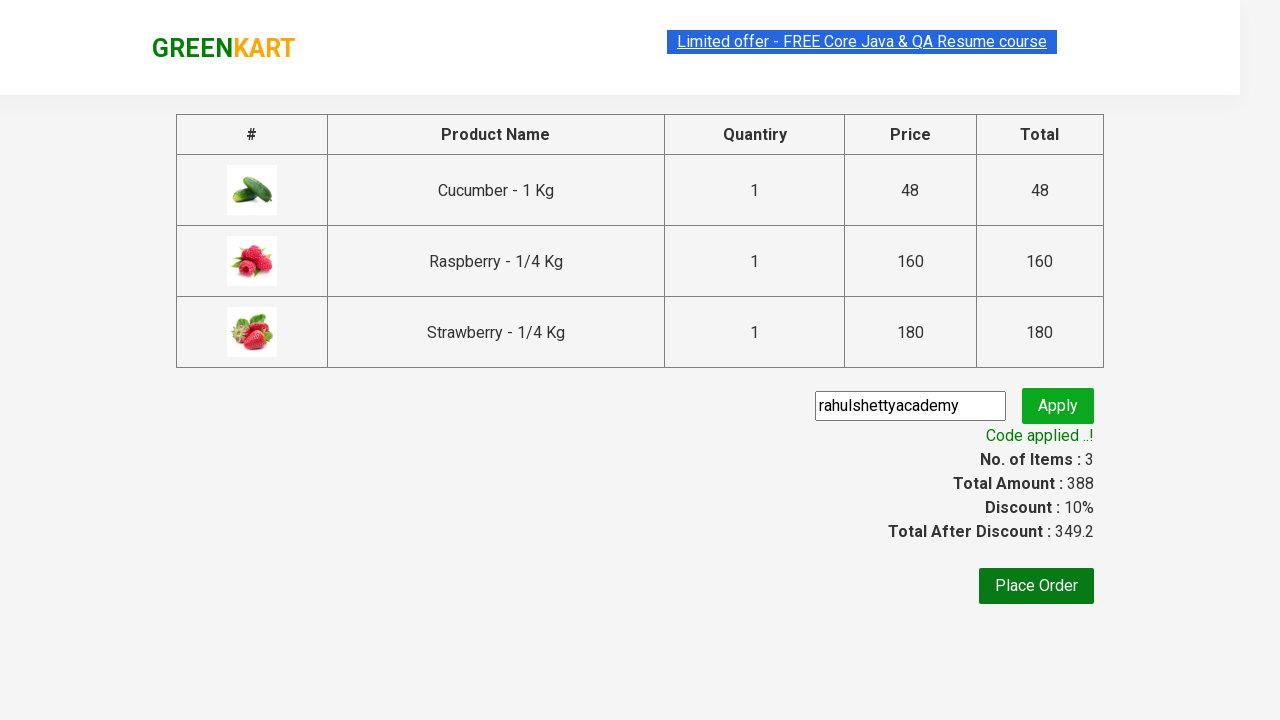

Retrieved discount percentage: 10%
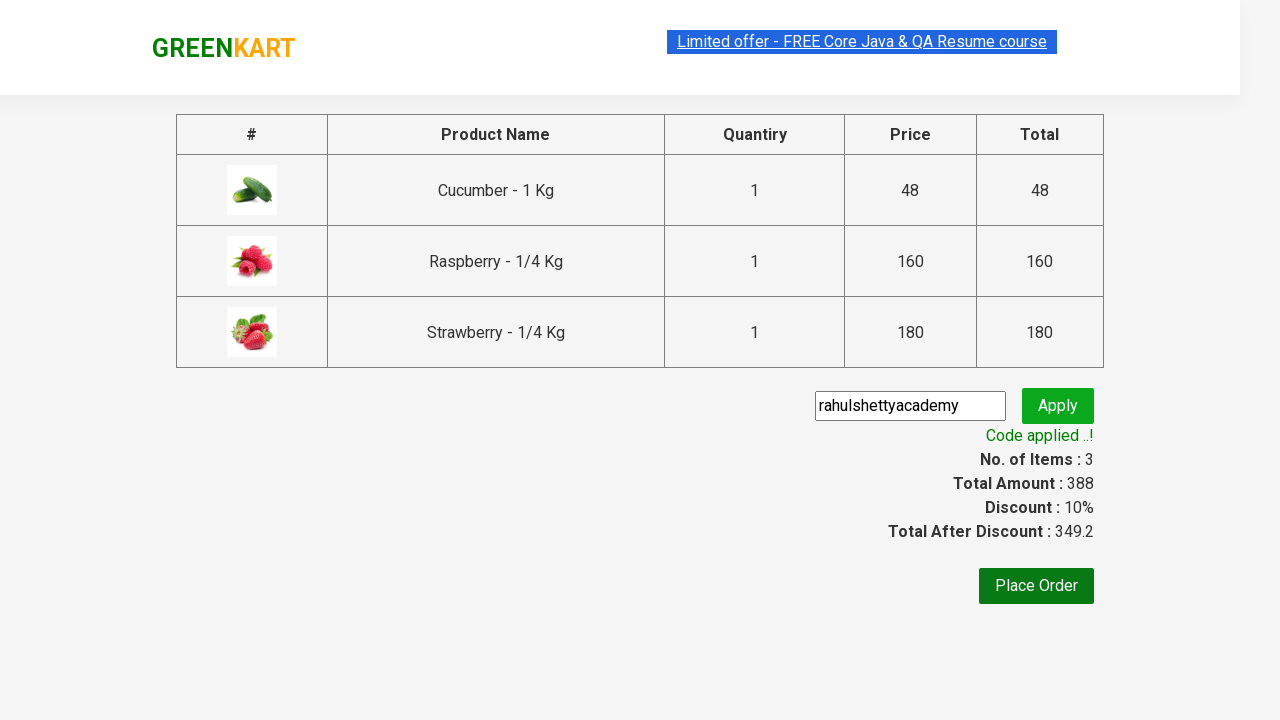

Calculated expected discount amount: 349.2
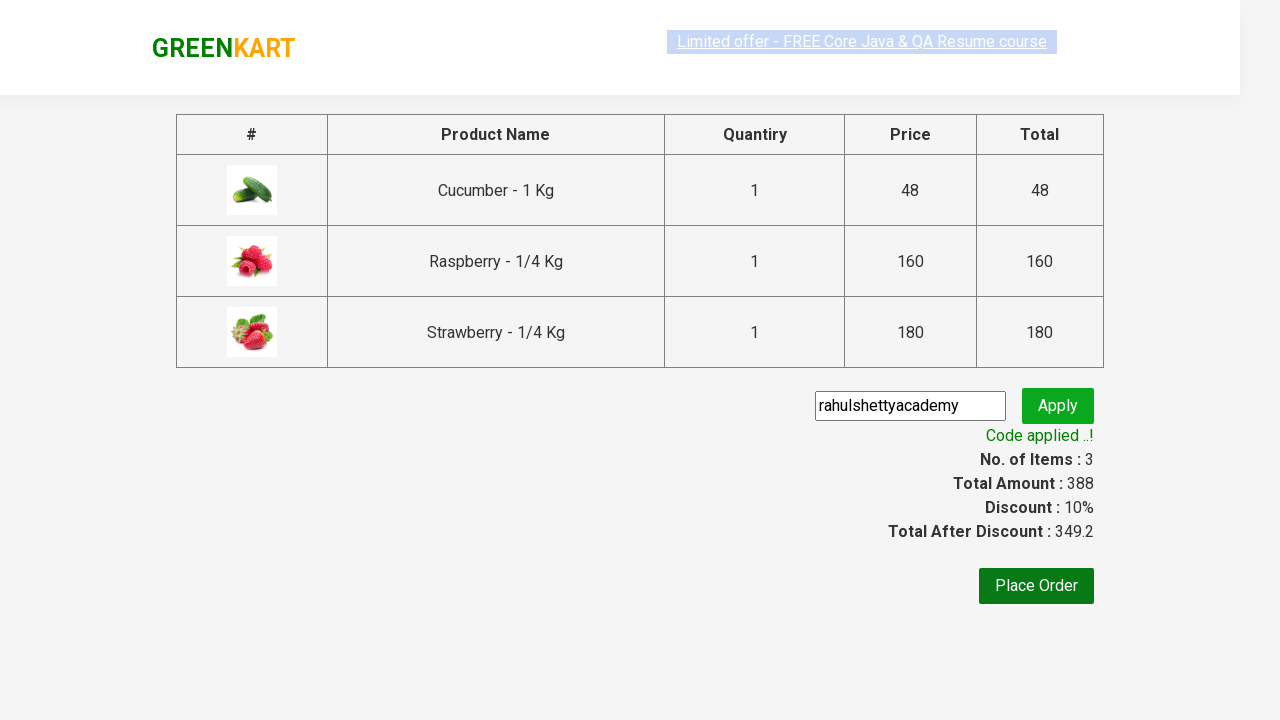

Verified discount calculation is correct
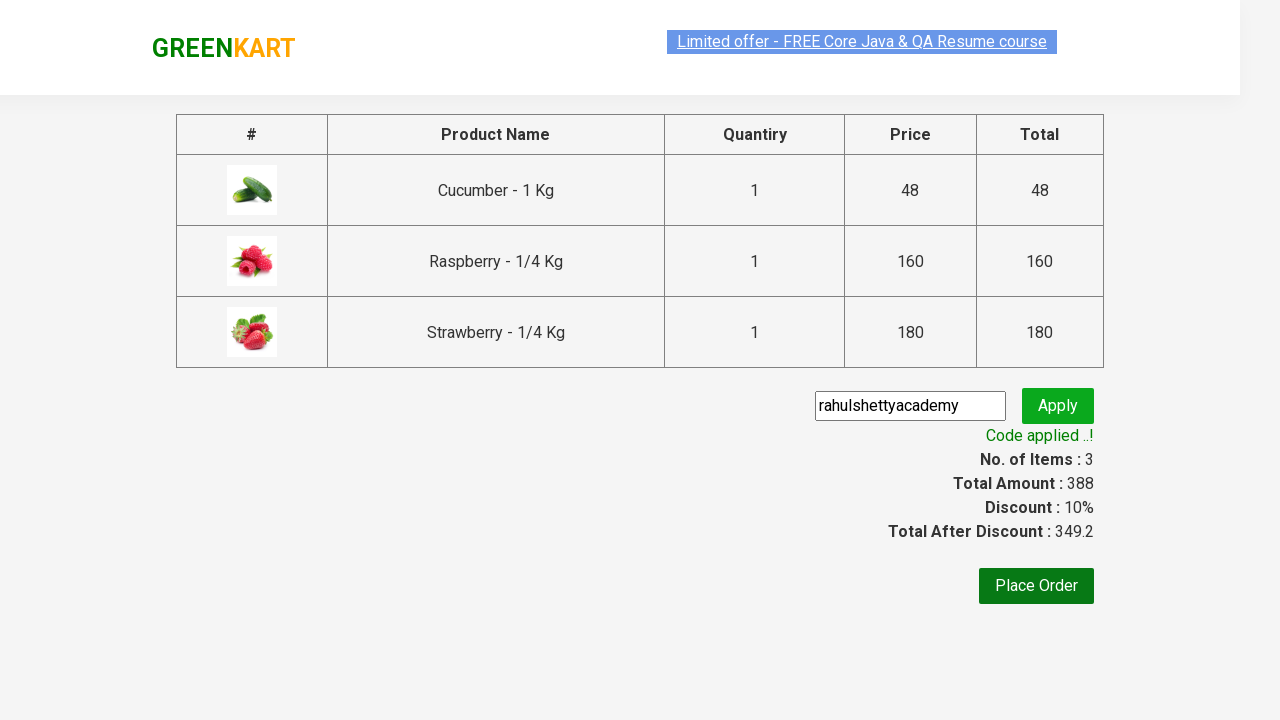

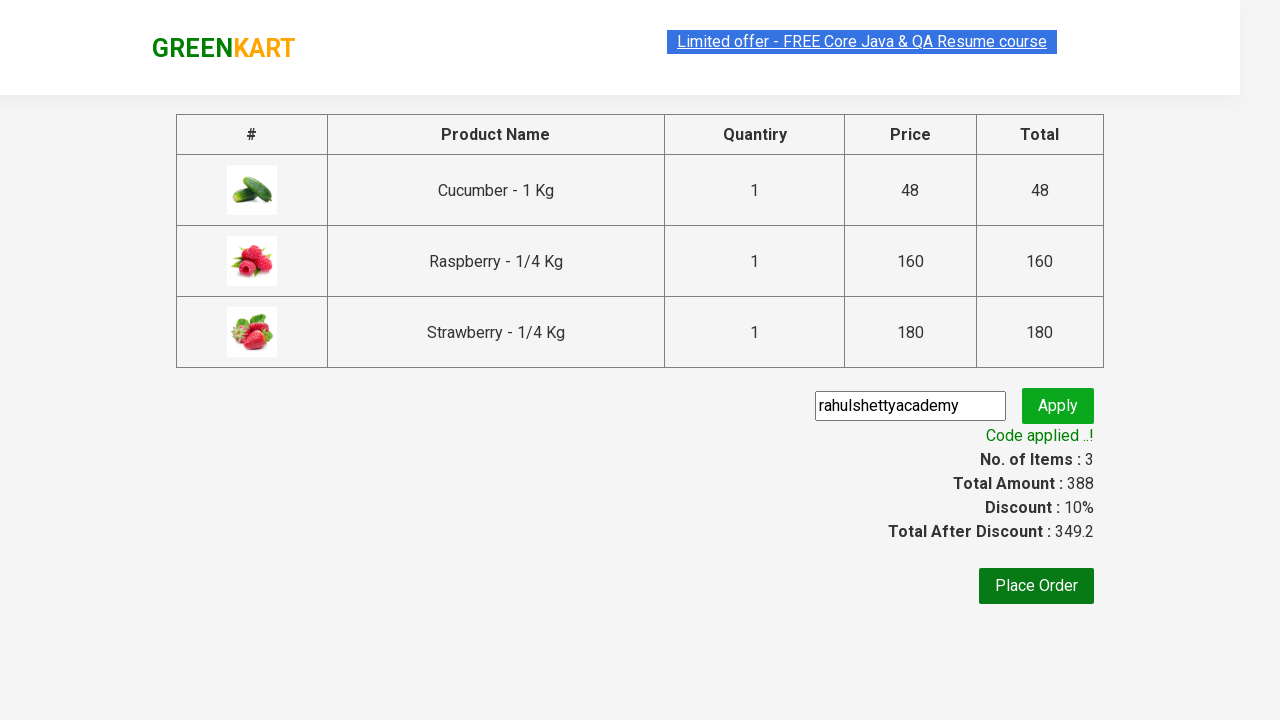